Navigates to Human Benchmark typing test page and interacts with the typing test by reading the displayed text and typing it into the input area.

Starting URL: https://humanbenchmark.com/tests/typing

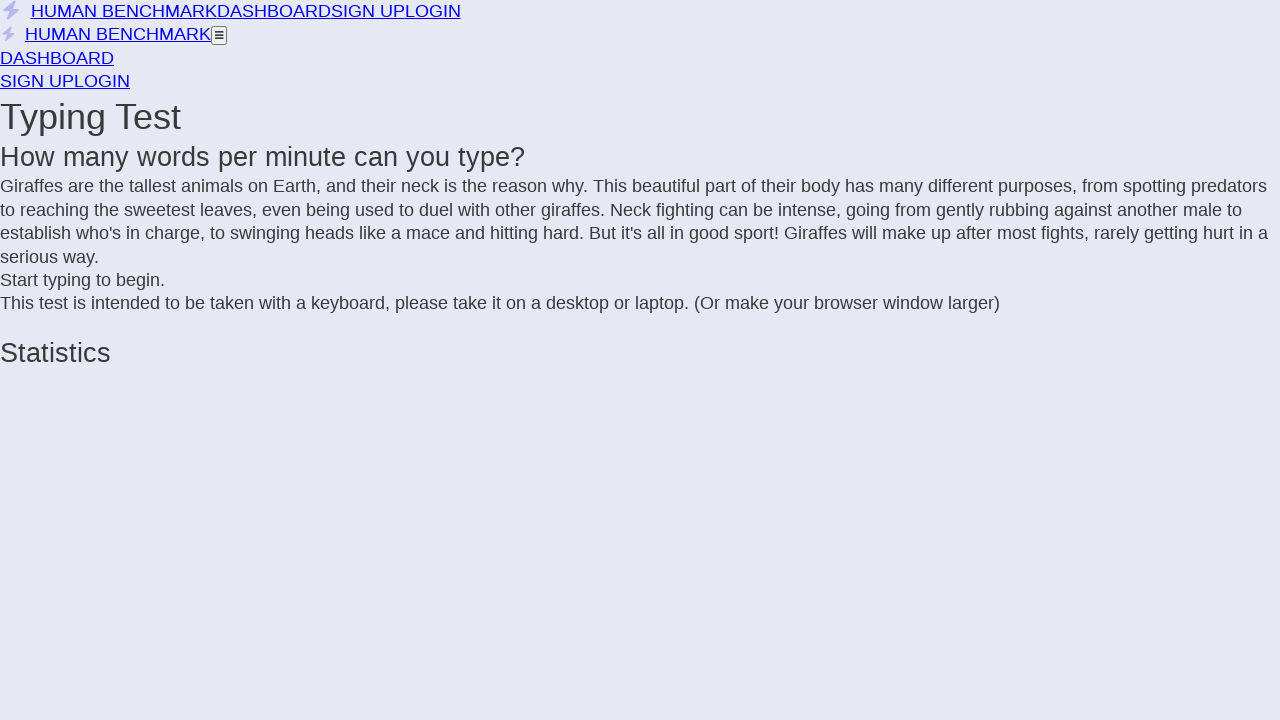

Typing test area loaded - div.letters selector found
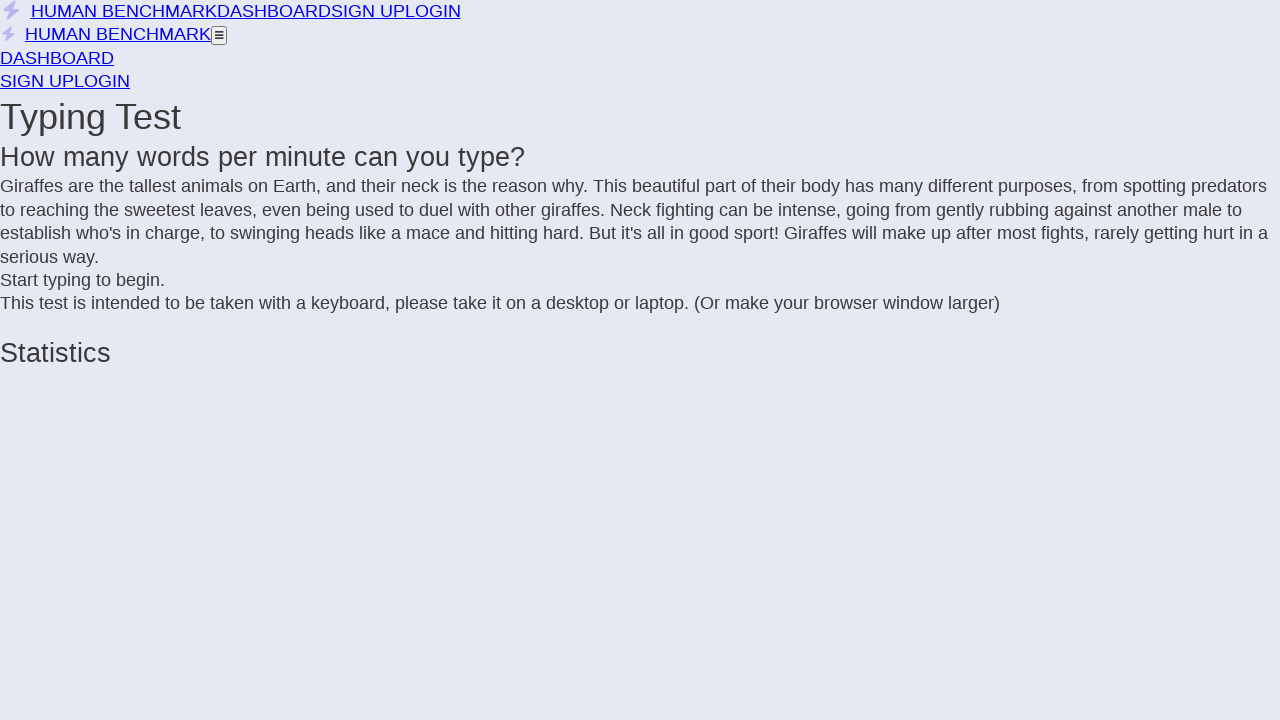

Clicked on typing test area to start at (640, 222) on div.letters
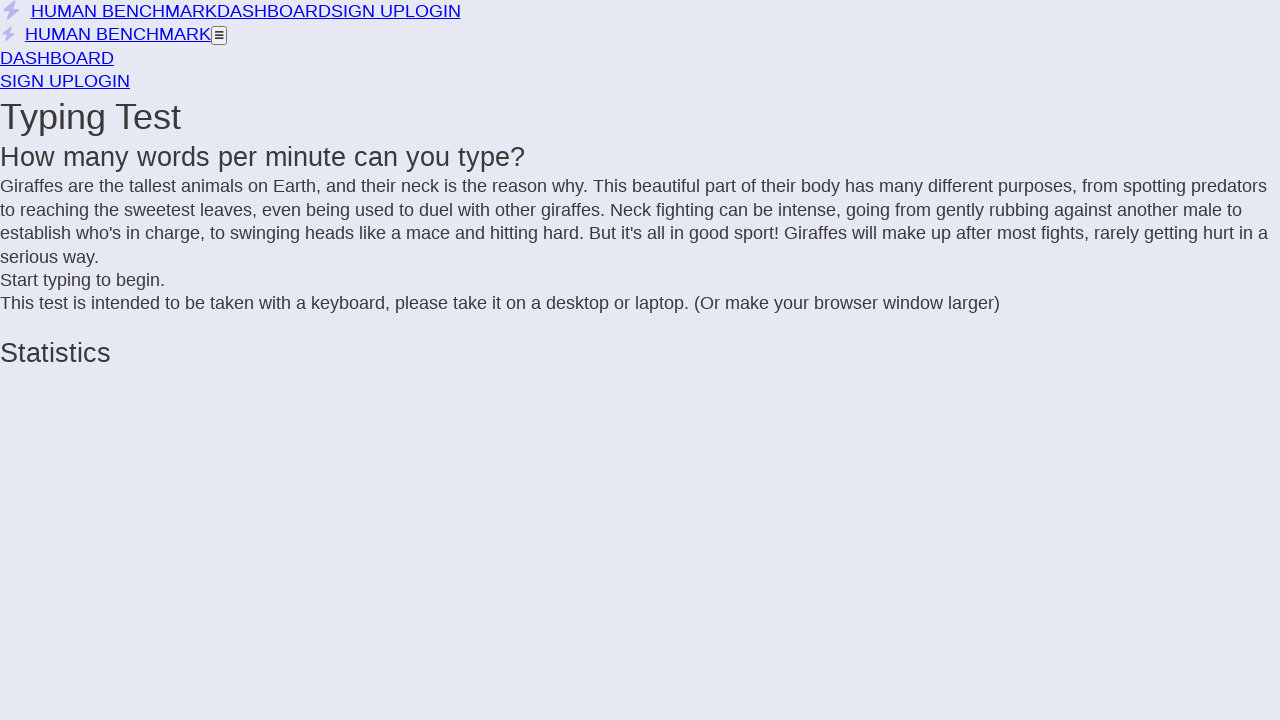

Retrieved all letter spans from the typing test
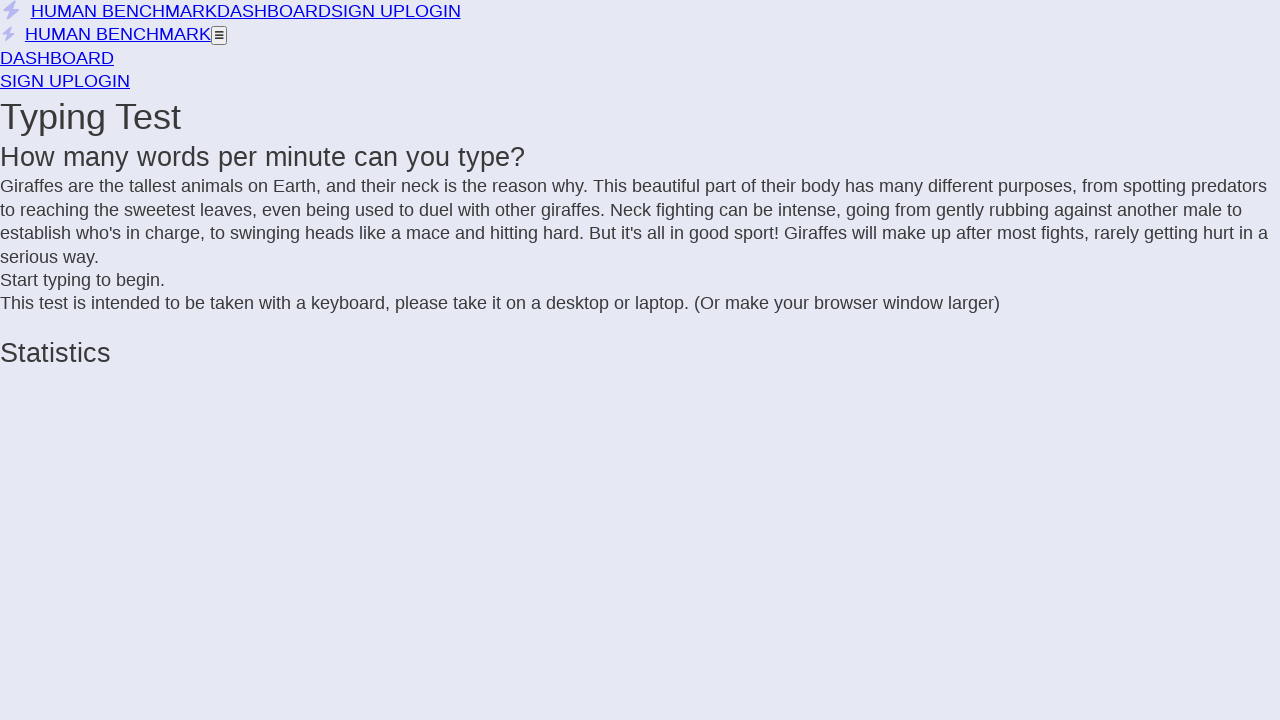

Built text string from spans: 'Giraffes are the tallest animals on Earth, and their neck is the reason why. This beautiful part of their body has many different purposes, from spotting predators to reaching the sweetest leaves, even being used to duel with other giraffes. Neck fighting can be intense, going from gently rubbing against another male to establish who's in charge, to swinging heads like a mace and hitting hard. But it's all in good sport! Giraffes will make up after most fights, rarely getting hurt in a serious way.'
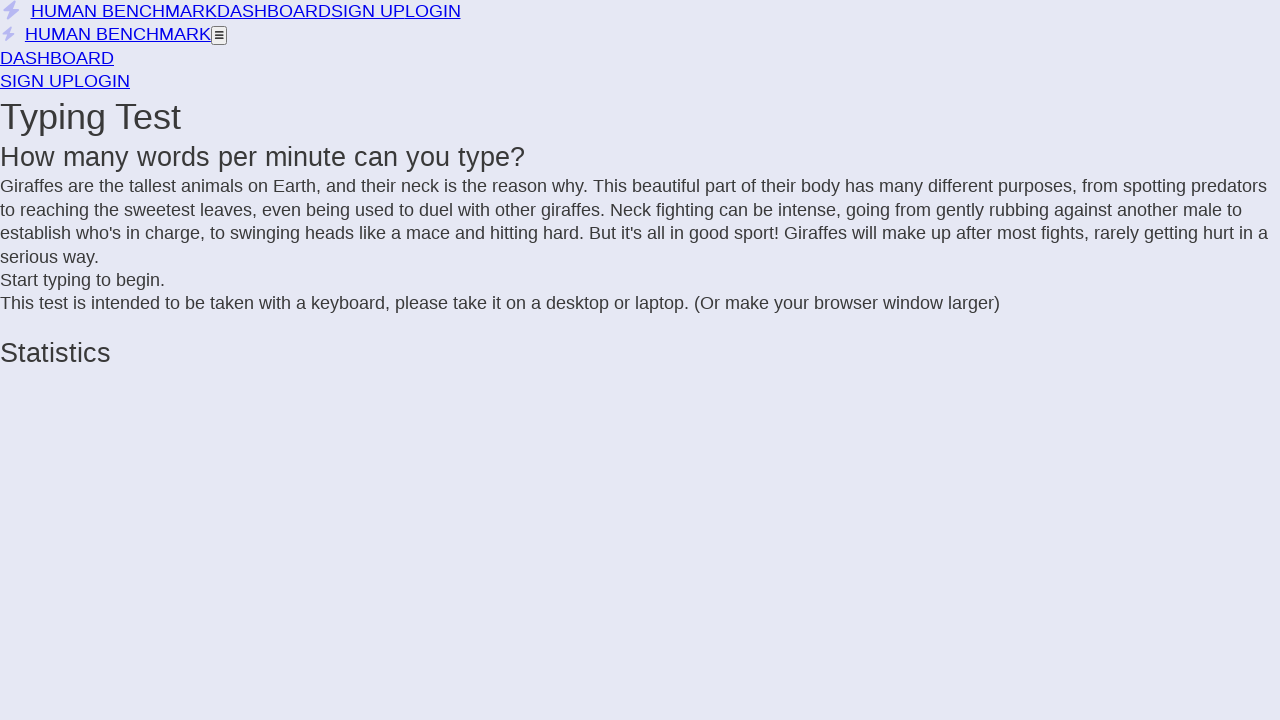

Typed the complete text sequence into the input field
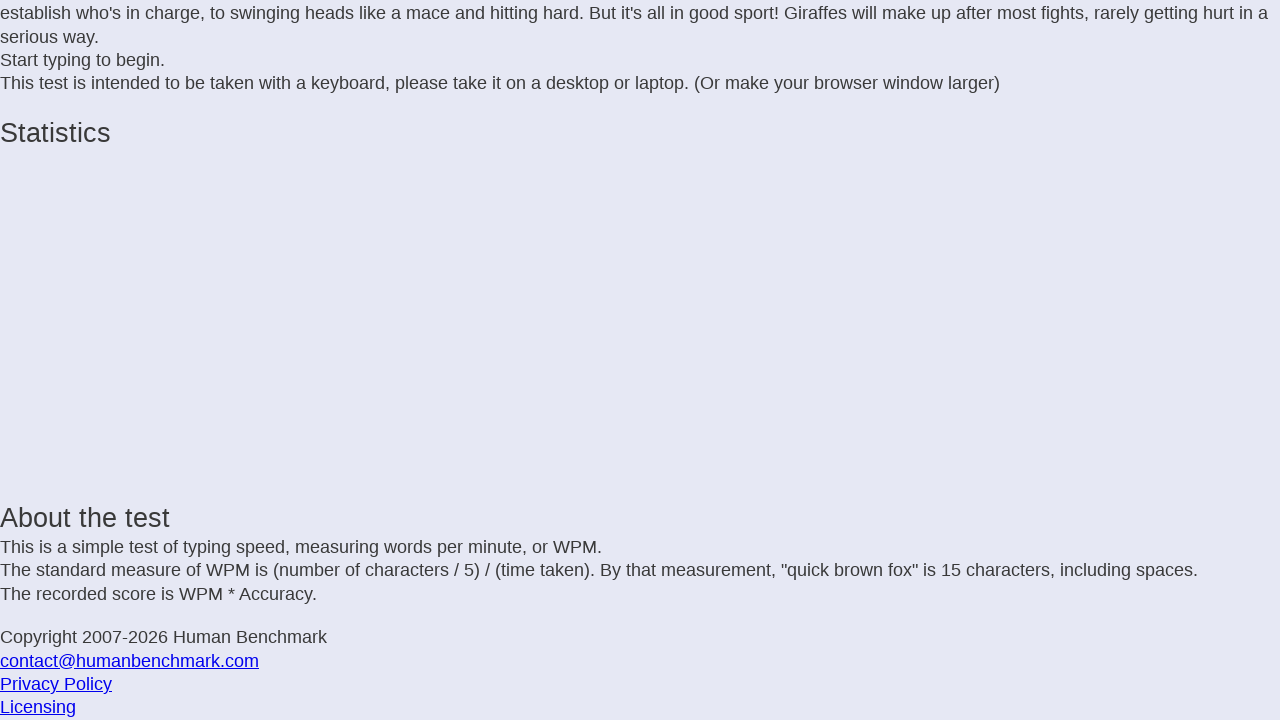

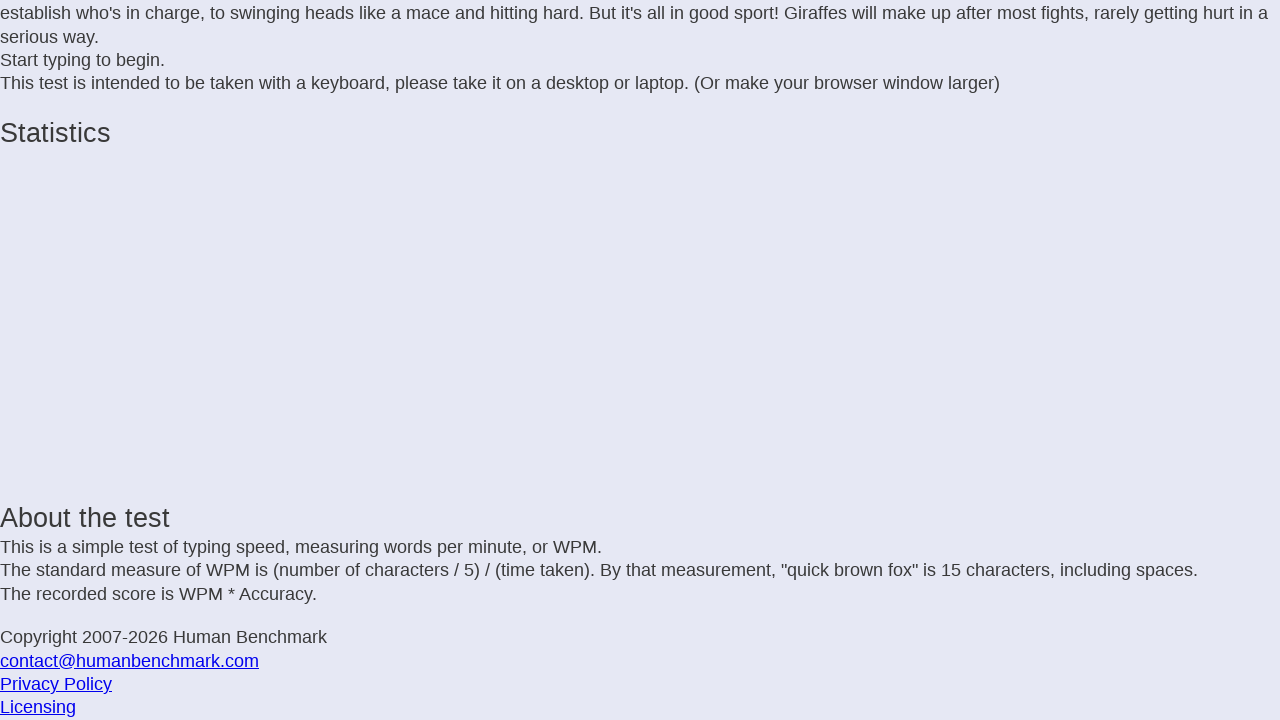